Tests right-click functionality on a button element and verifies the resulting message is displayed

Starting URL: https://demoqa.com/buttons

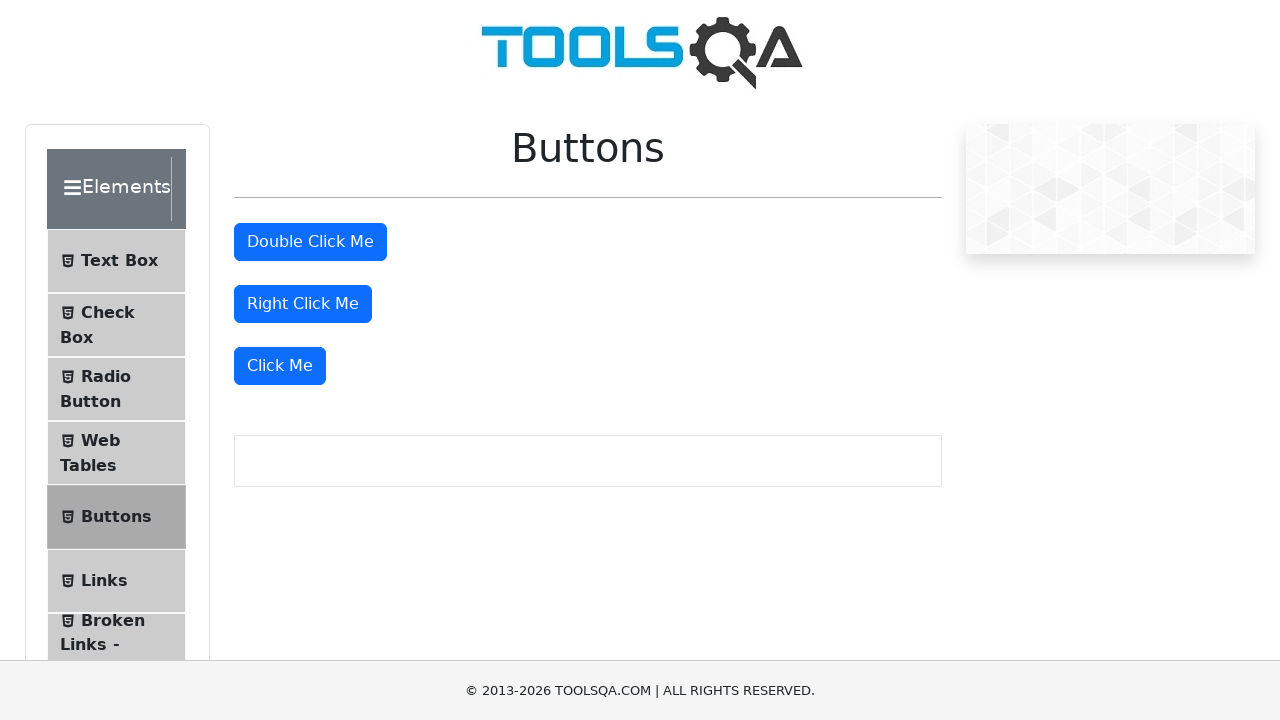

Right-clicked the 'Right Click Me' button at (303, 304) on #rightClickBtn
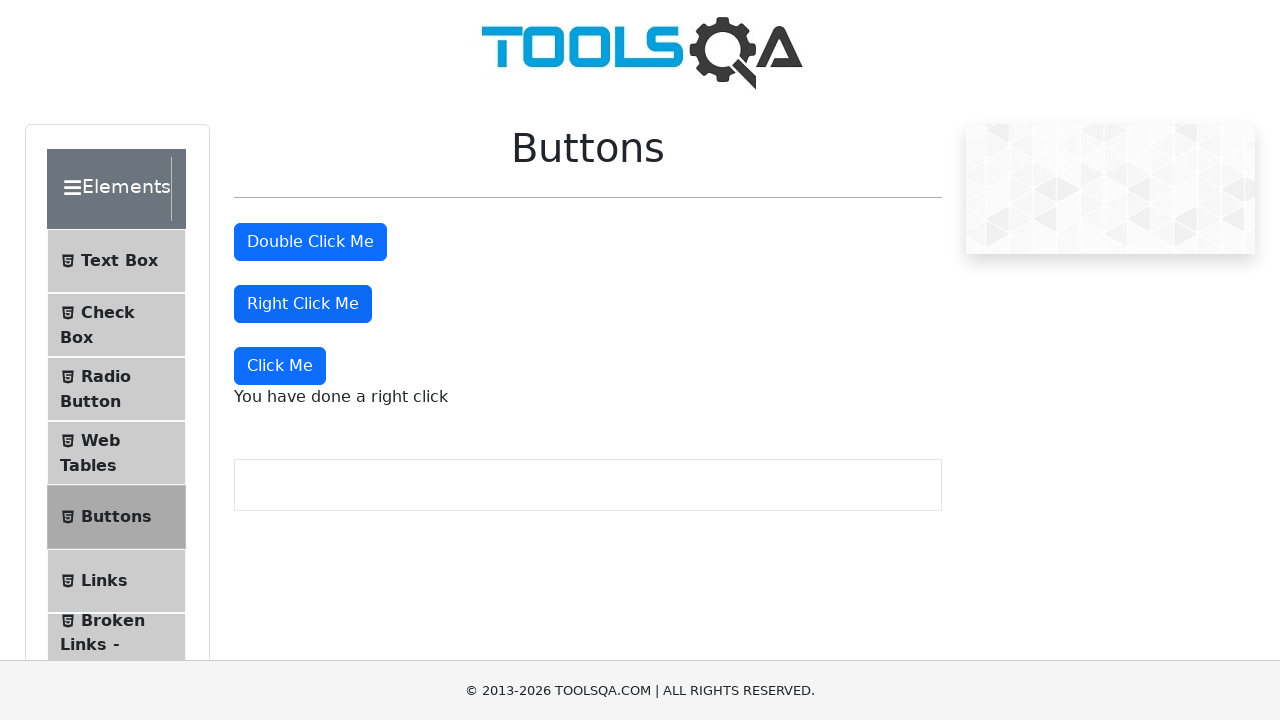

Right-click message appeared on page
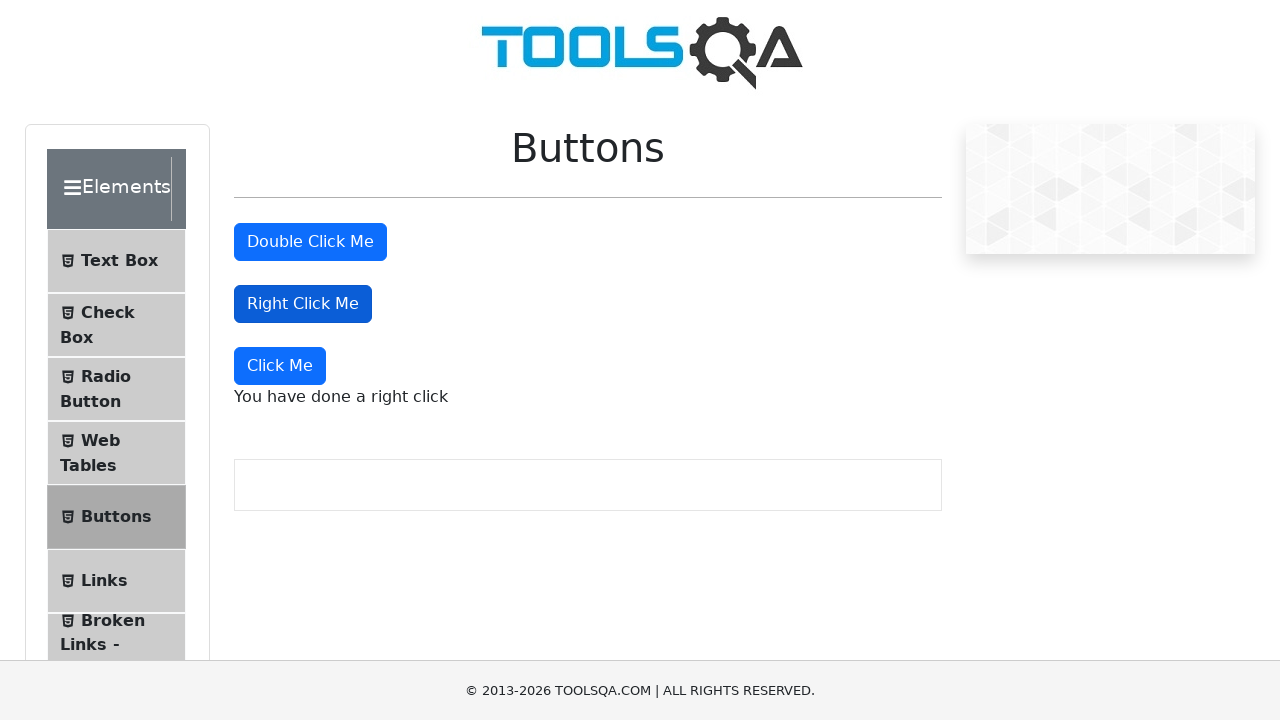

Retrieved right-click message text: 'You have done a right click'
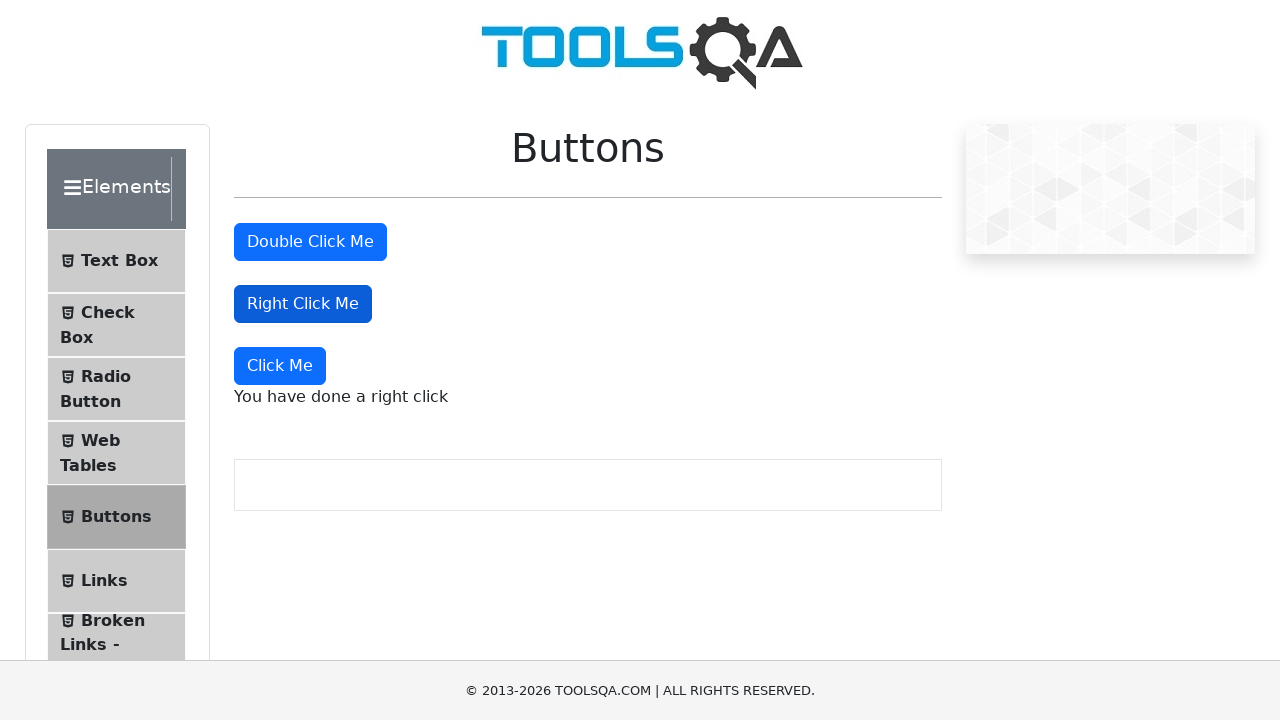

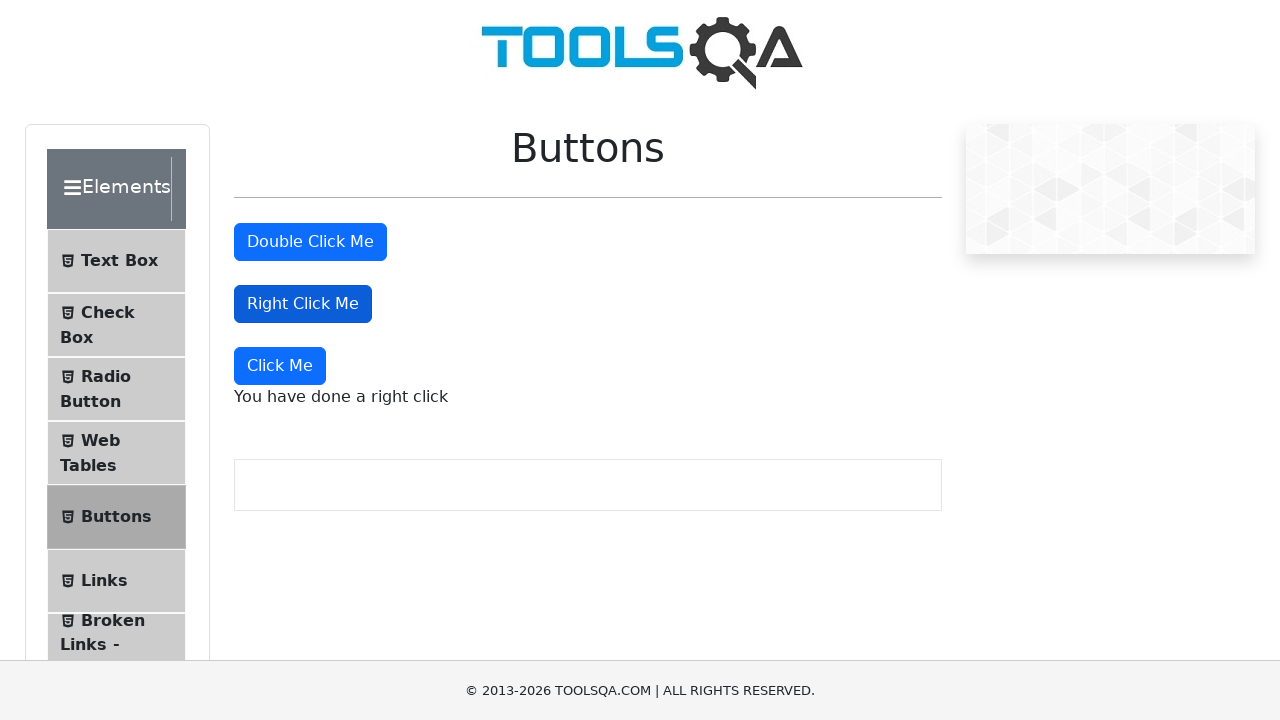